Tests UI dropdown control by selecting an option from a form dropdown menu on a practice page

Starting URL: https://rahulshettyacademy.com/loginpagePractise/

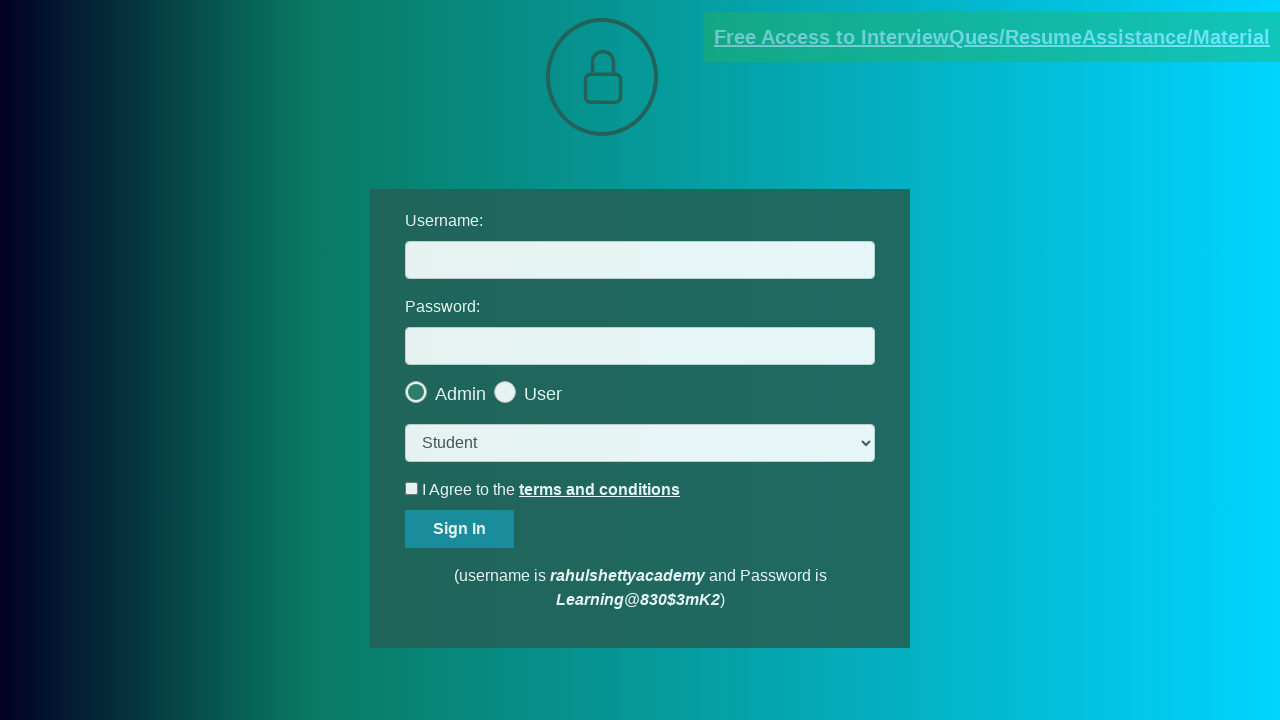

Navigated to practice login page
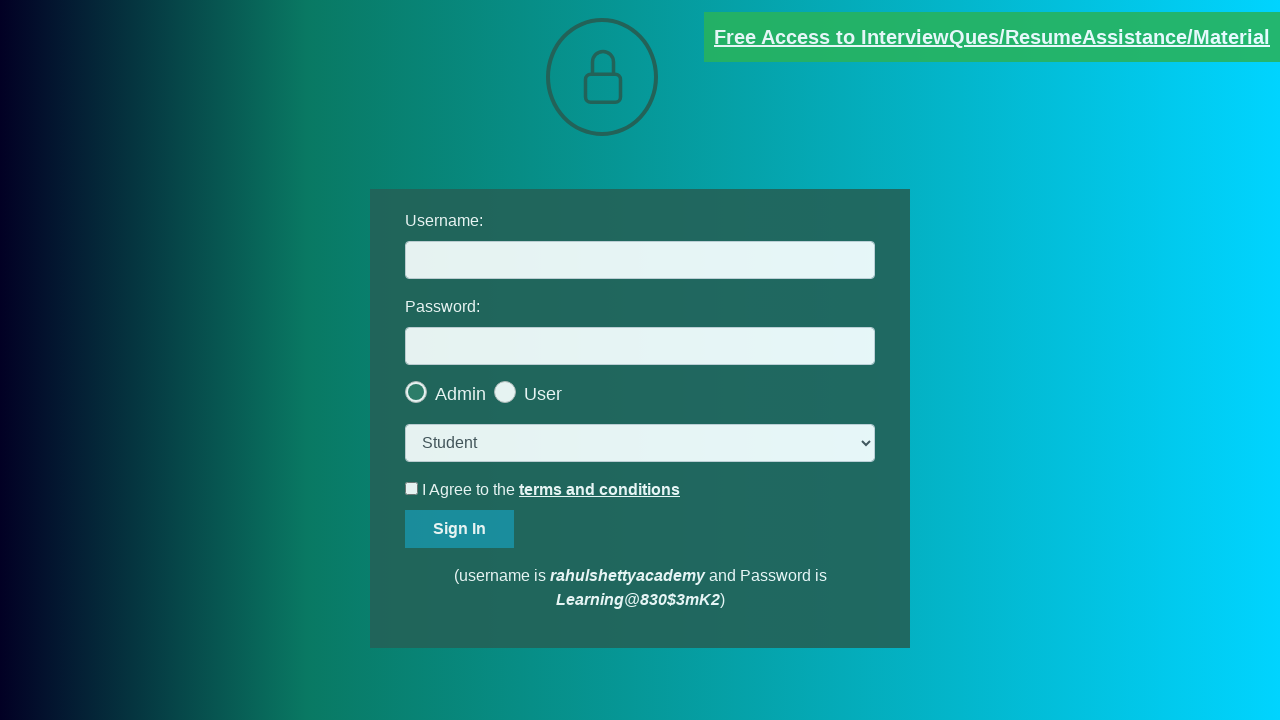

Selected 'teach' option from dropdown menu on select.form-control
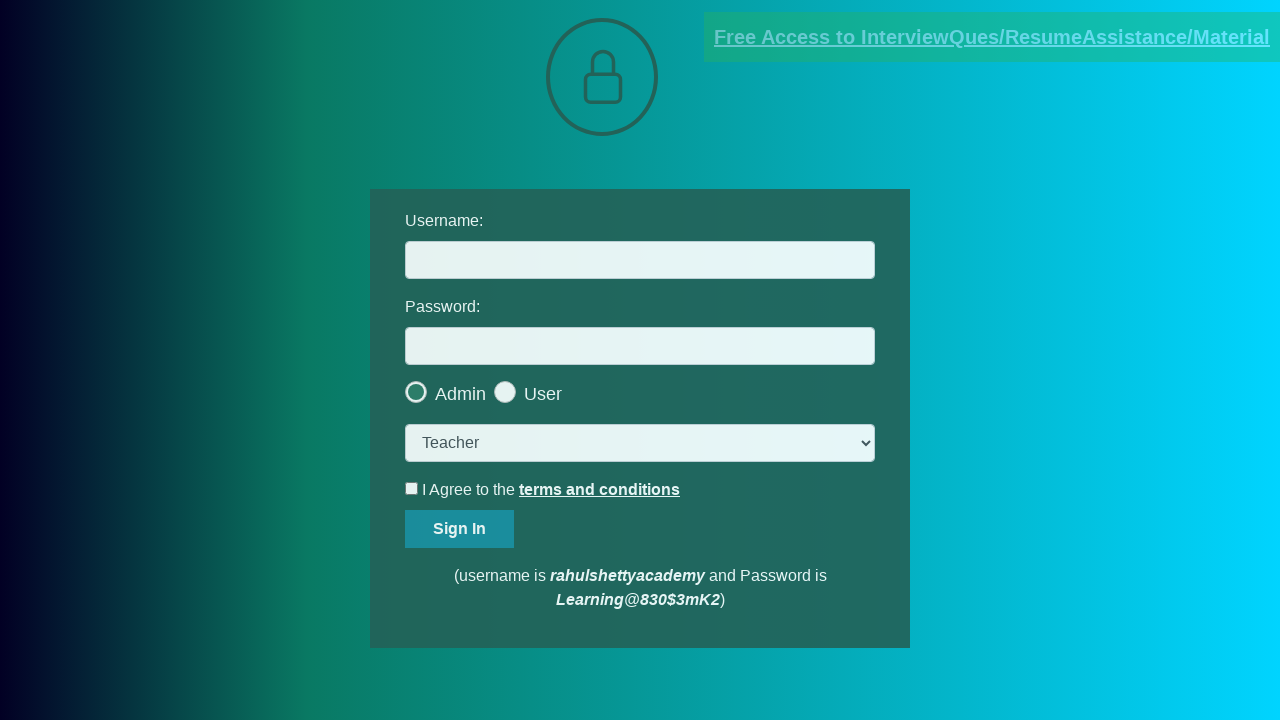

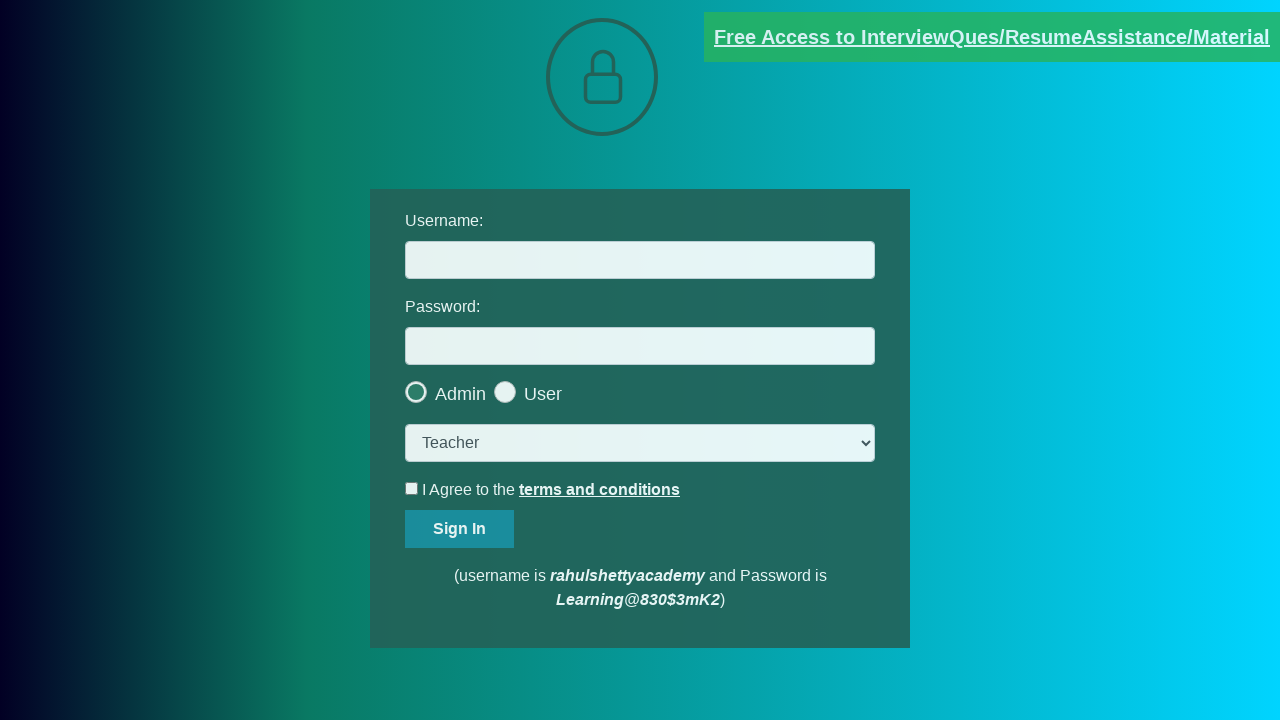